Tests multi-window browser automation by opening a new tab, navigating to a second page to extract course name text, then switching back to the original tab to fill a form field with that extracted text.

Starting URL: https://rahulshettyacademy.com/angularpractice/

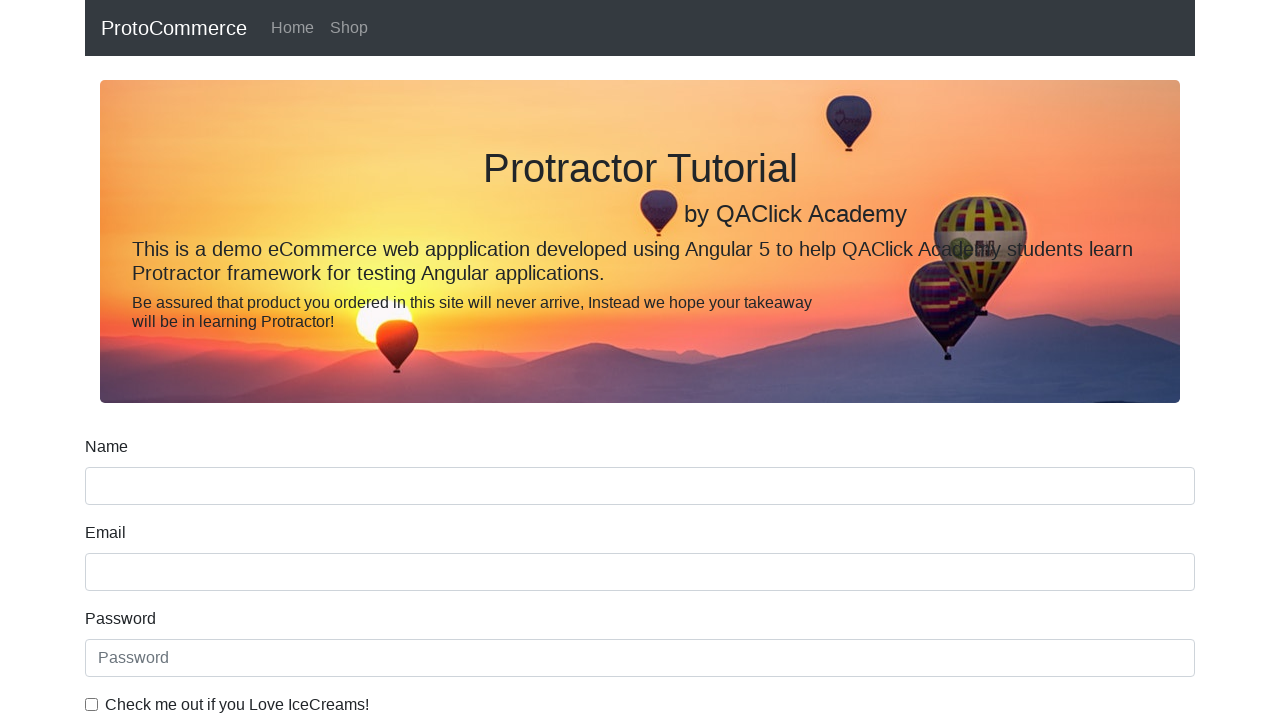

Opened a new tab/page
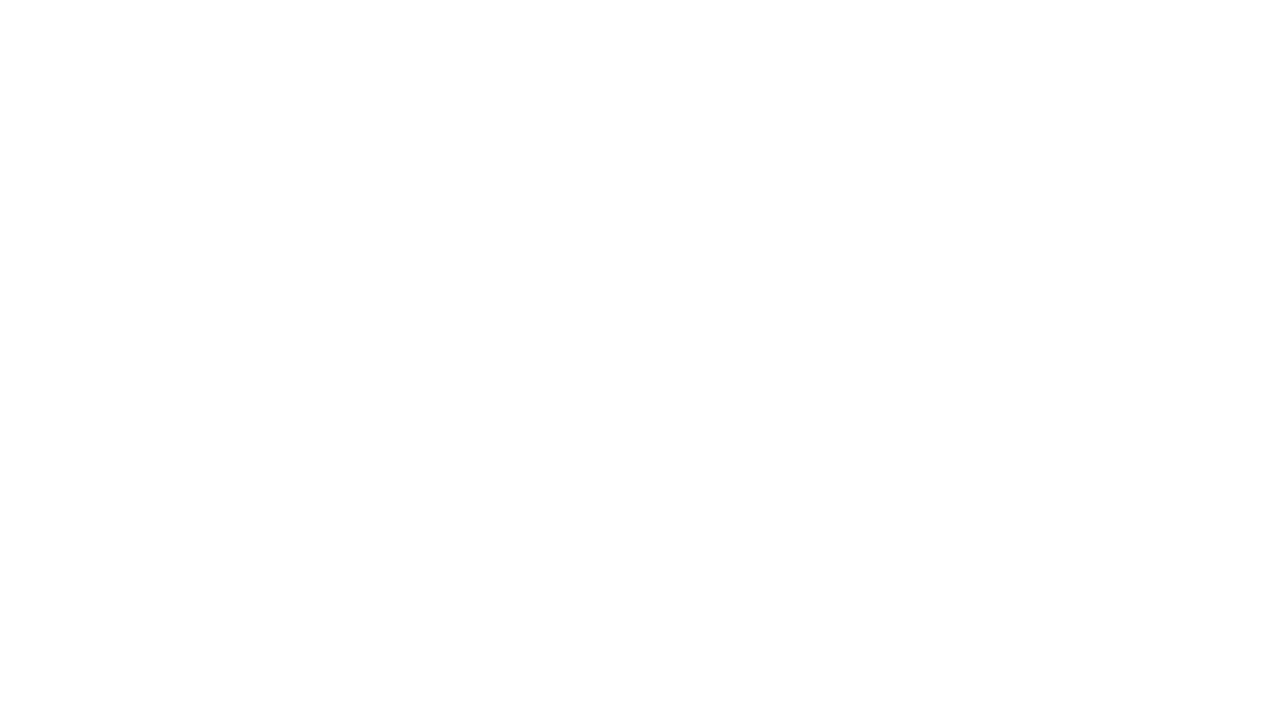

Navigated new tab to https://rahulshettyacademy.com/#/index
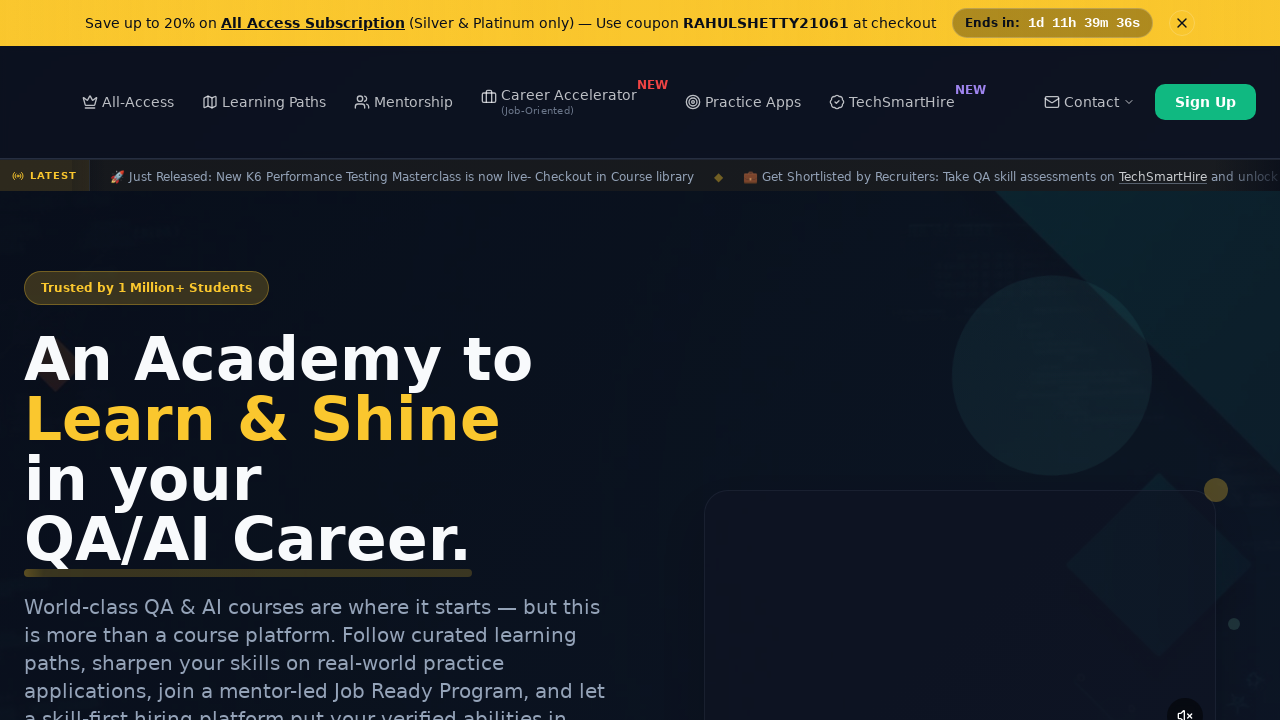

Course links loaded on second tab
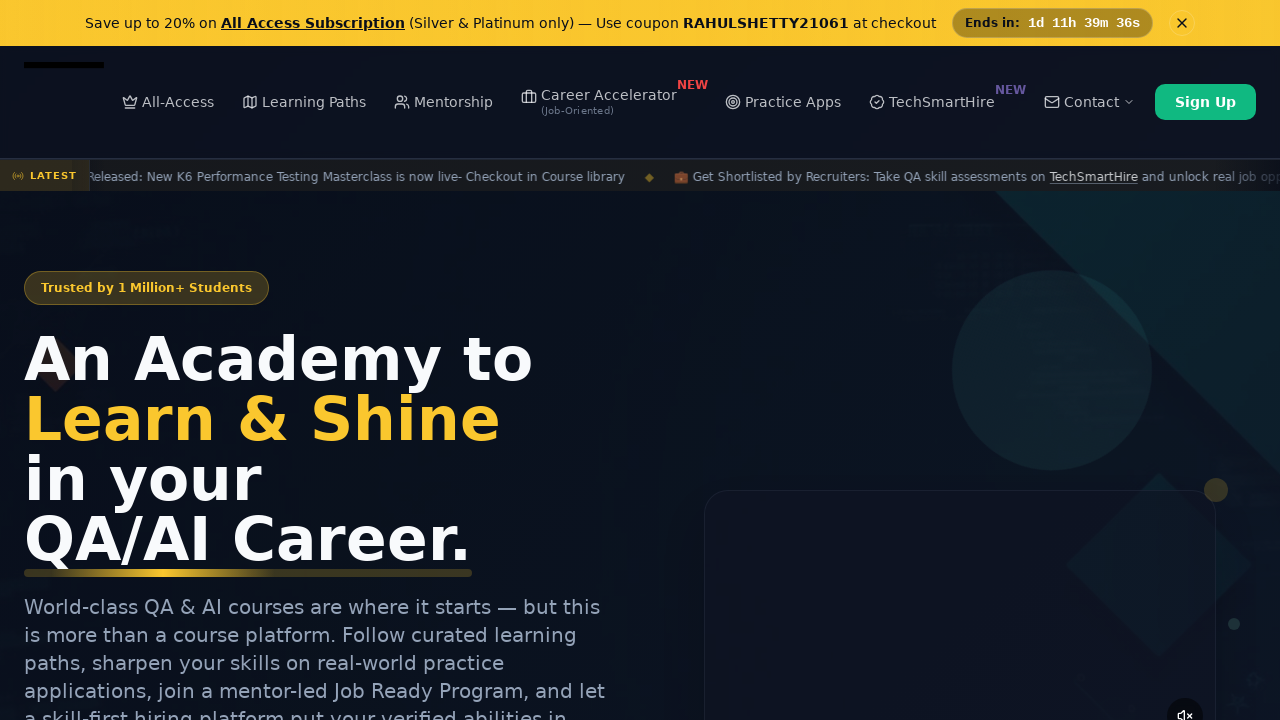

Located all course links
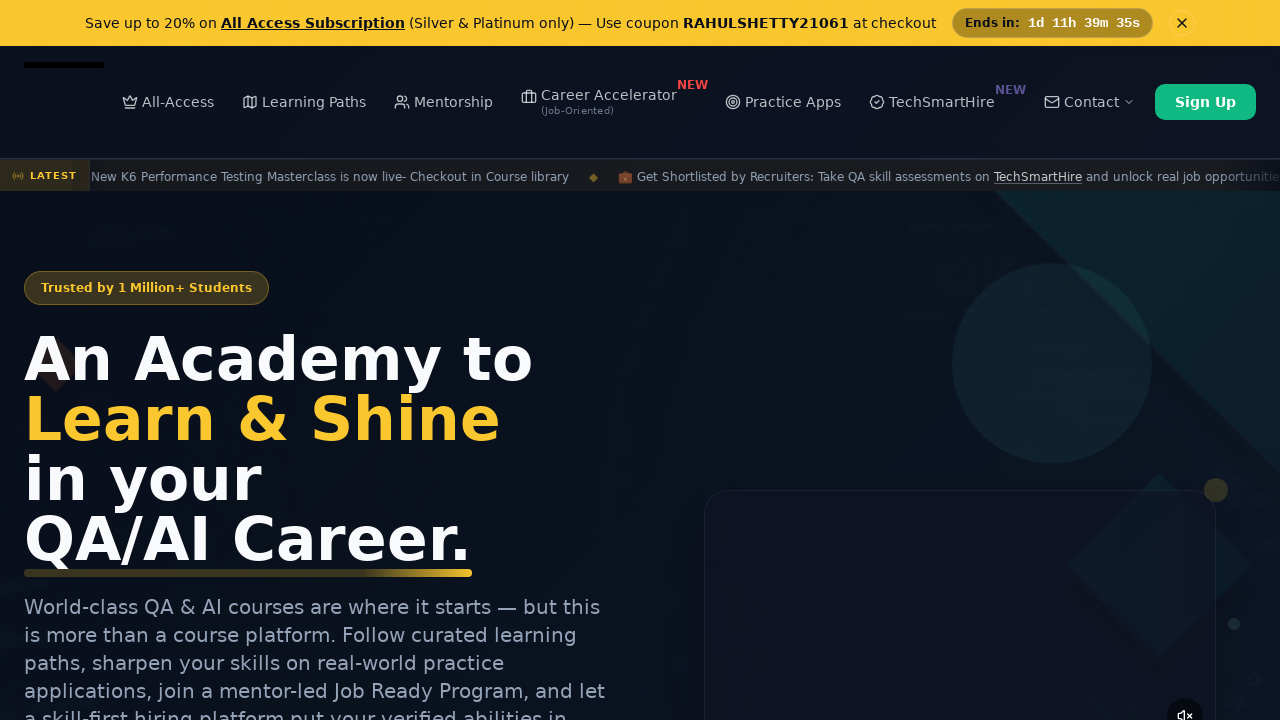

Extracted course name: Sign Up
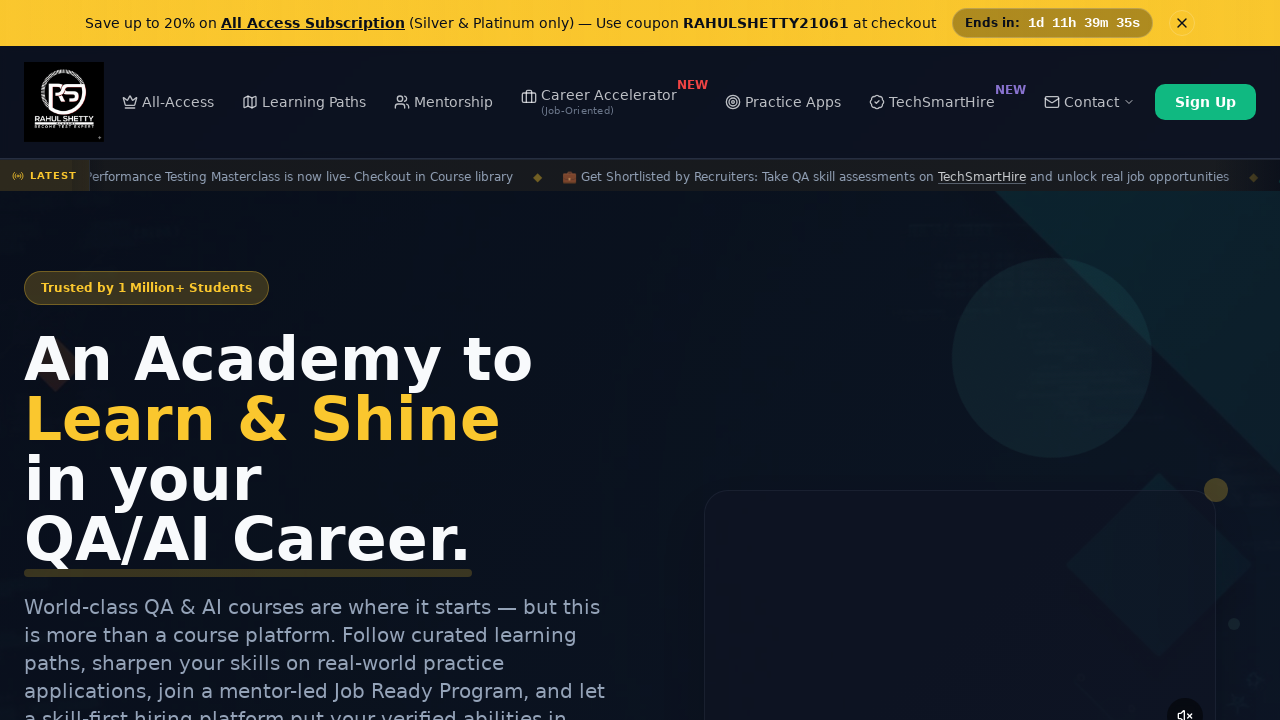

Switched back to original tab
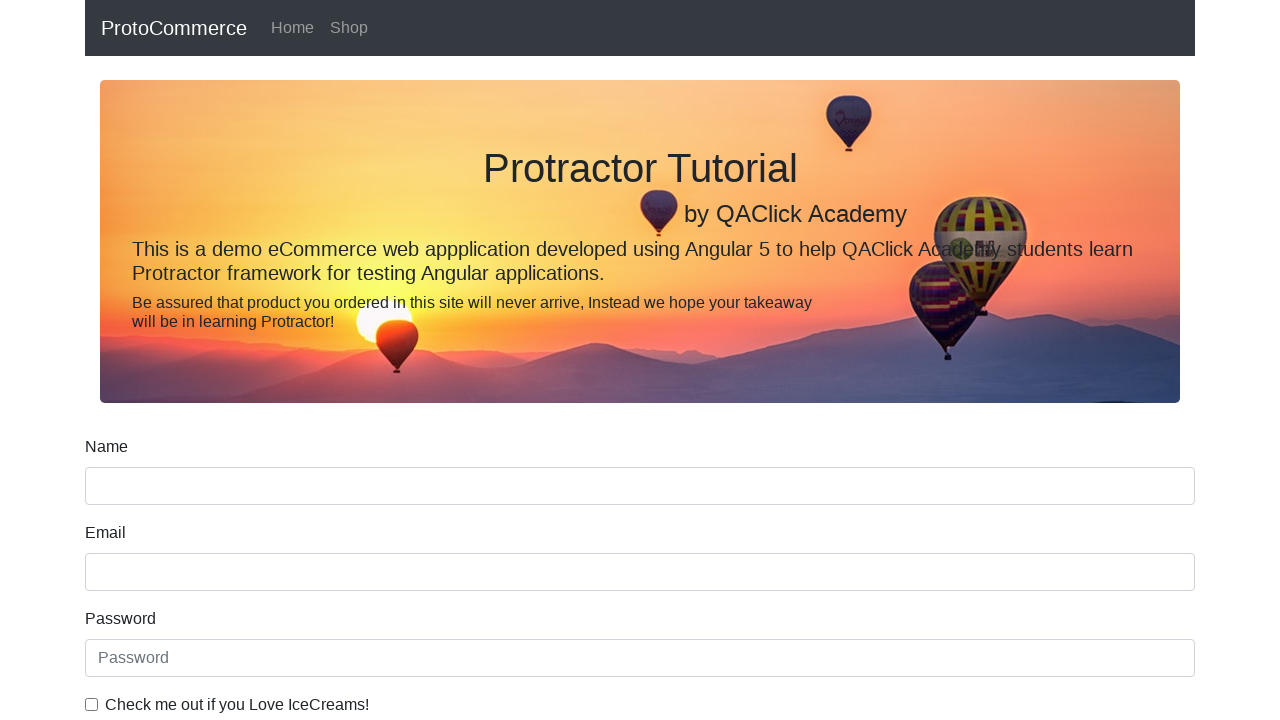

Filled name field with extracted course name: Sign Up on [name='name']
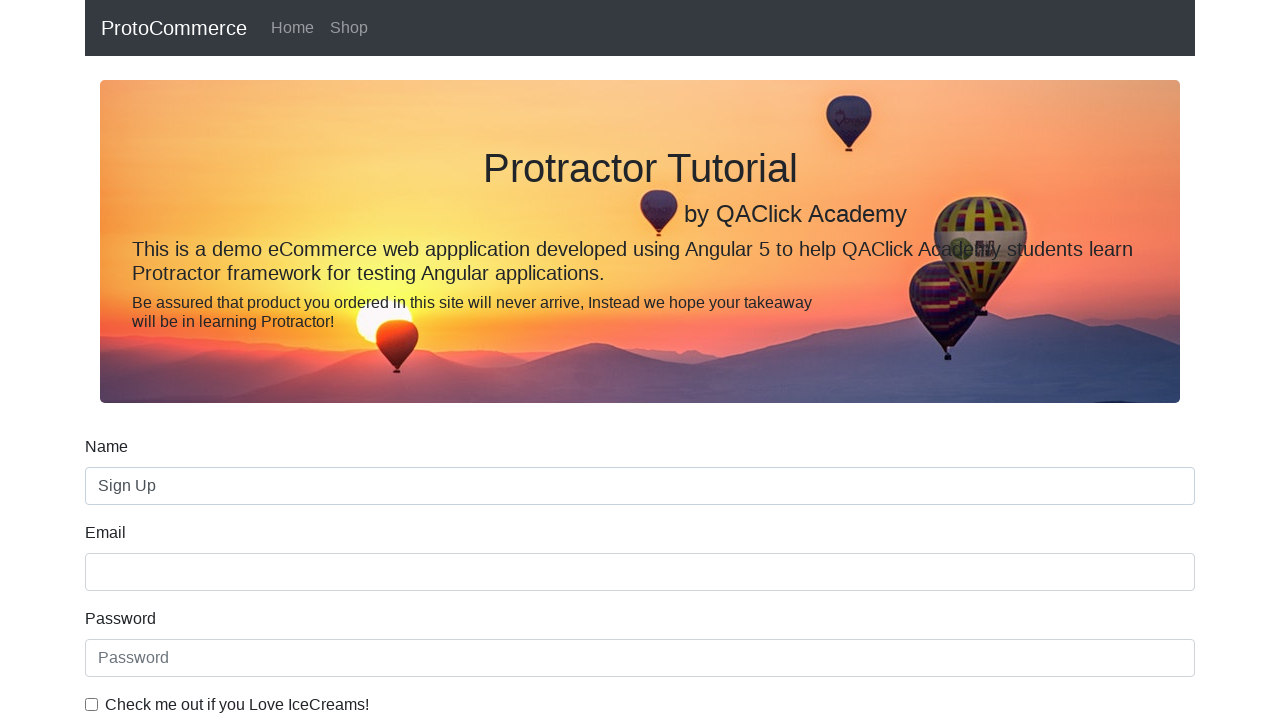

Closed the second tab
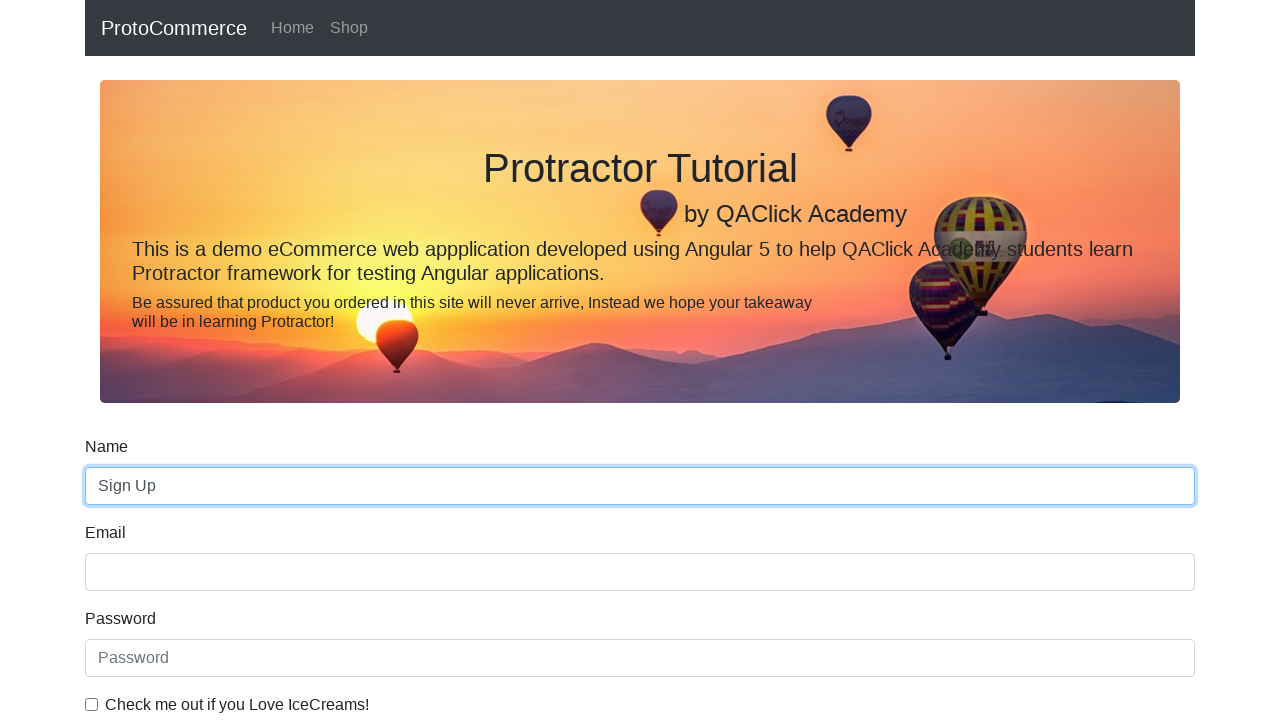

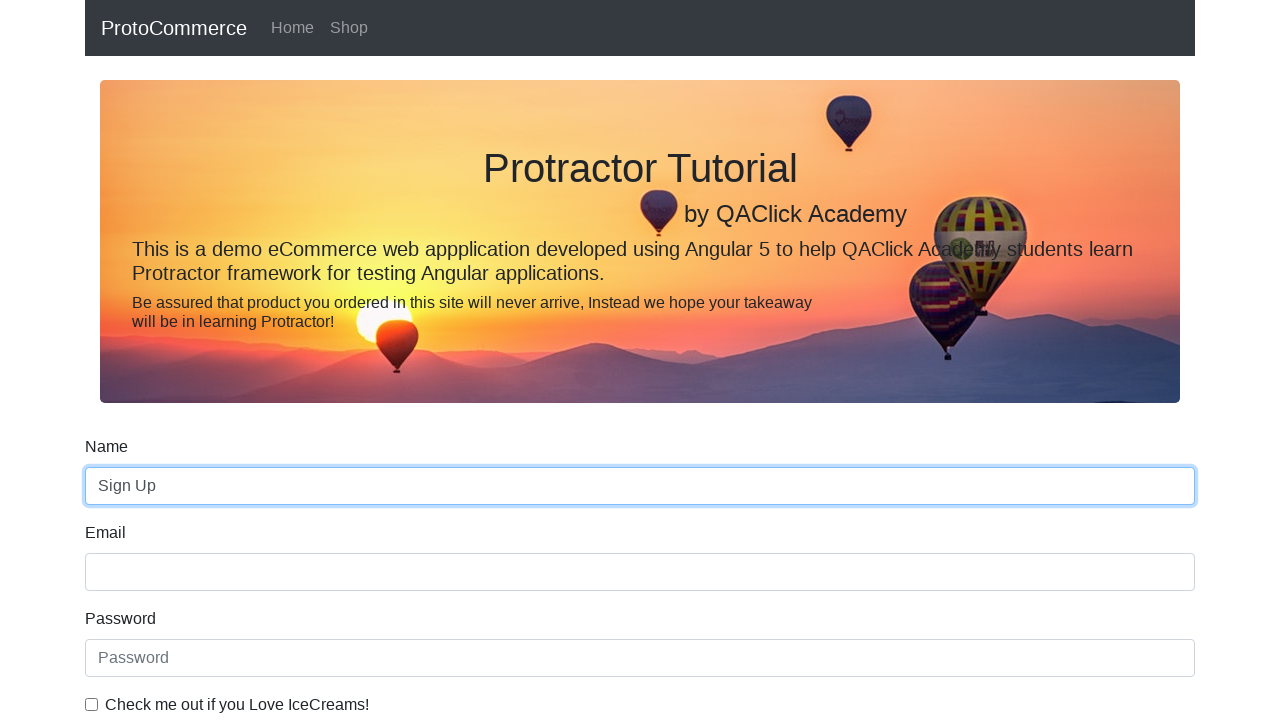